Tests various types of JavaScript alerts (simple, confirm, and prompt) by triggering them and interacting with each type

Starting URL: http://demo.automationtesting.in/Alerts.html

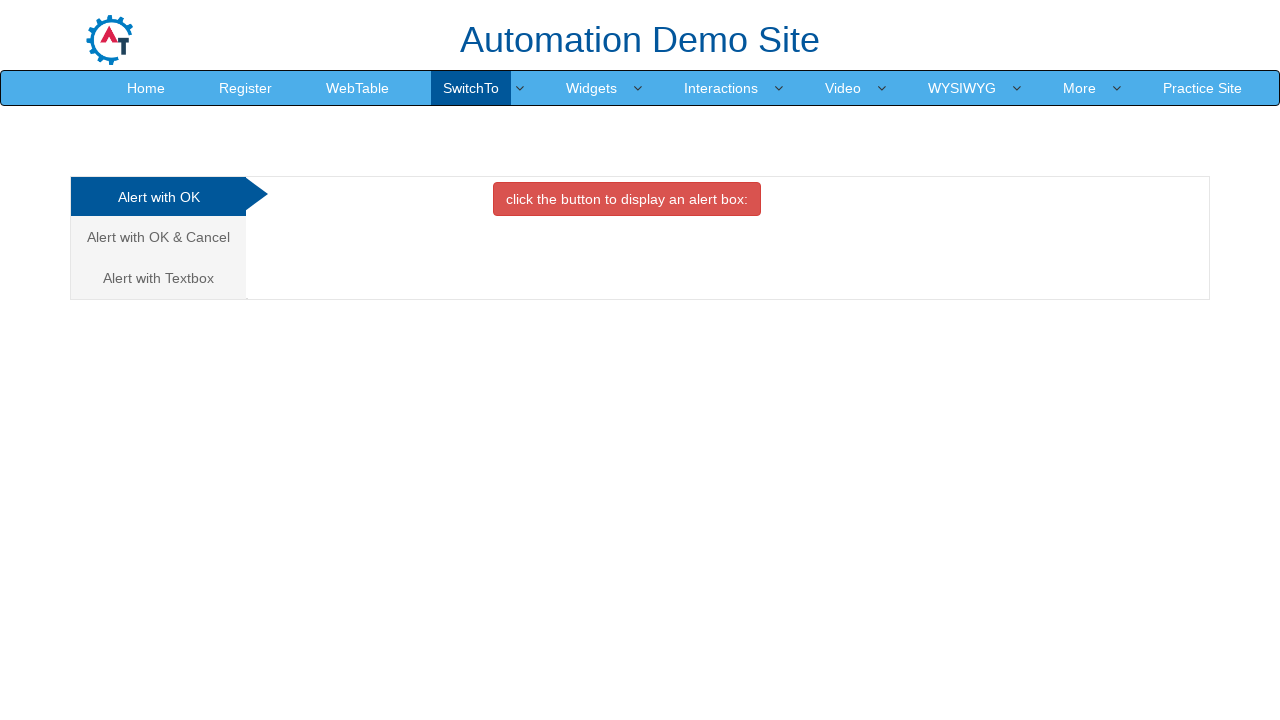

Clicked the simple alert button at (627, 199) on xpath=//button[@onclick='alertbox()']
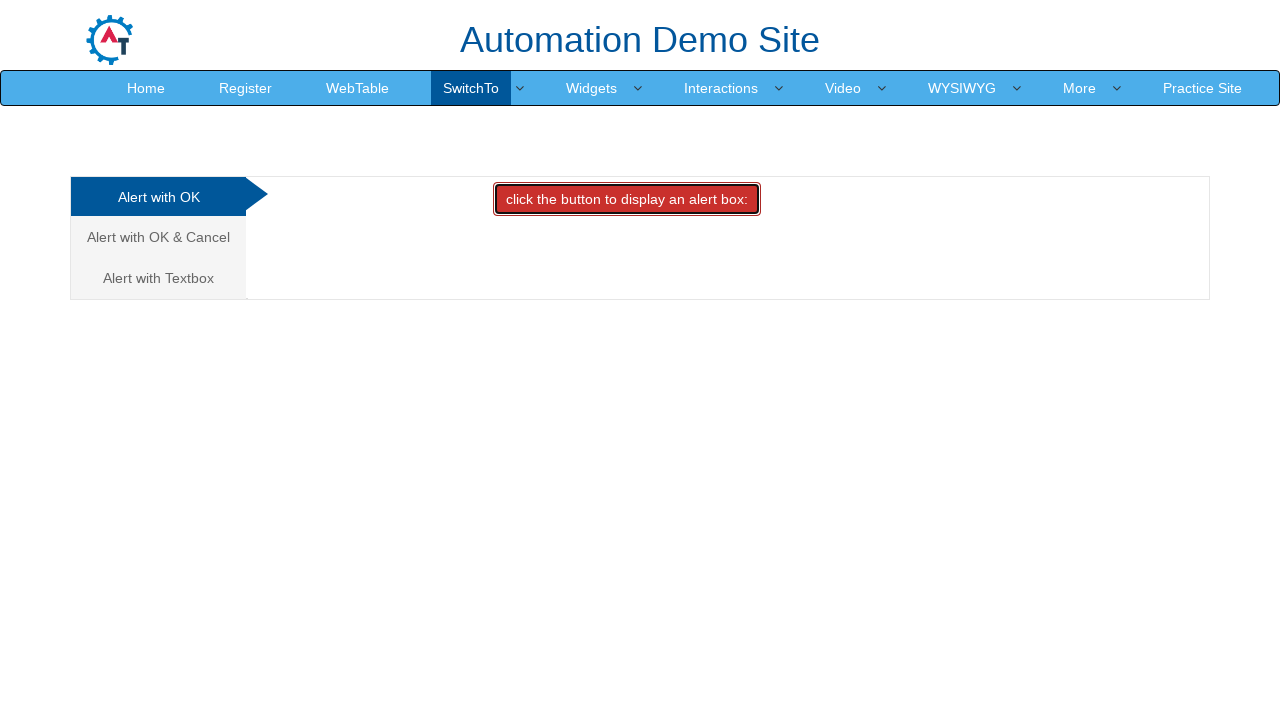

Set up dialog handler to accept simple alert
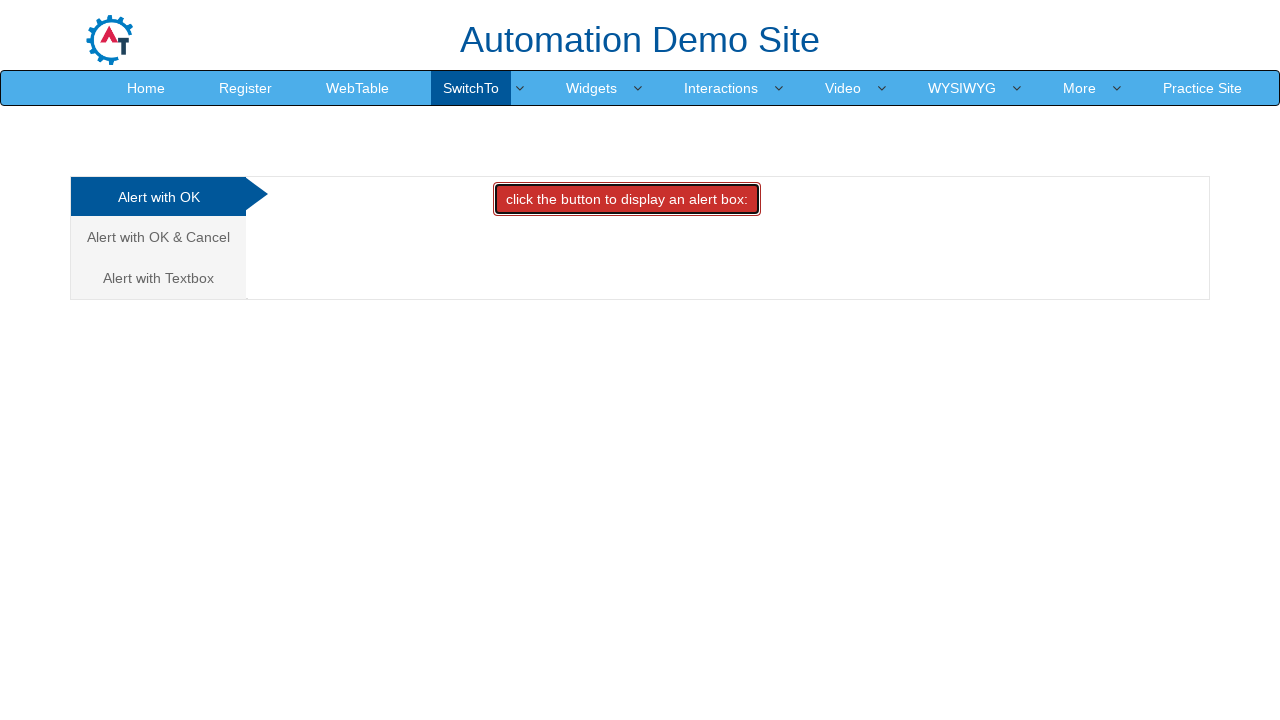

Switched to confirm alert tab at (158, 237) on xpath=//a[@href='#CancelTab']
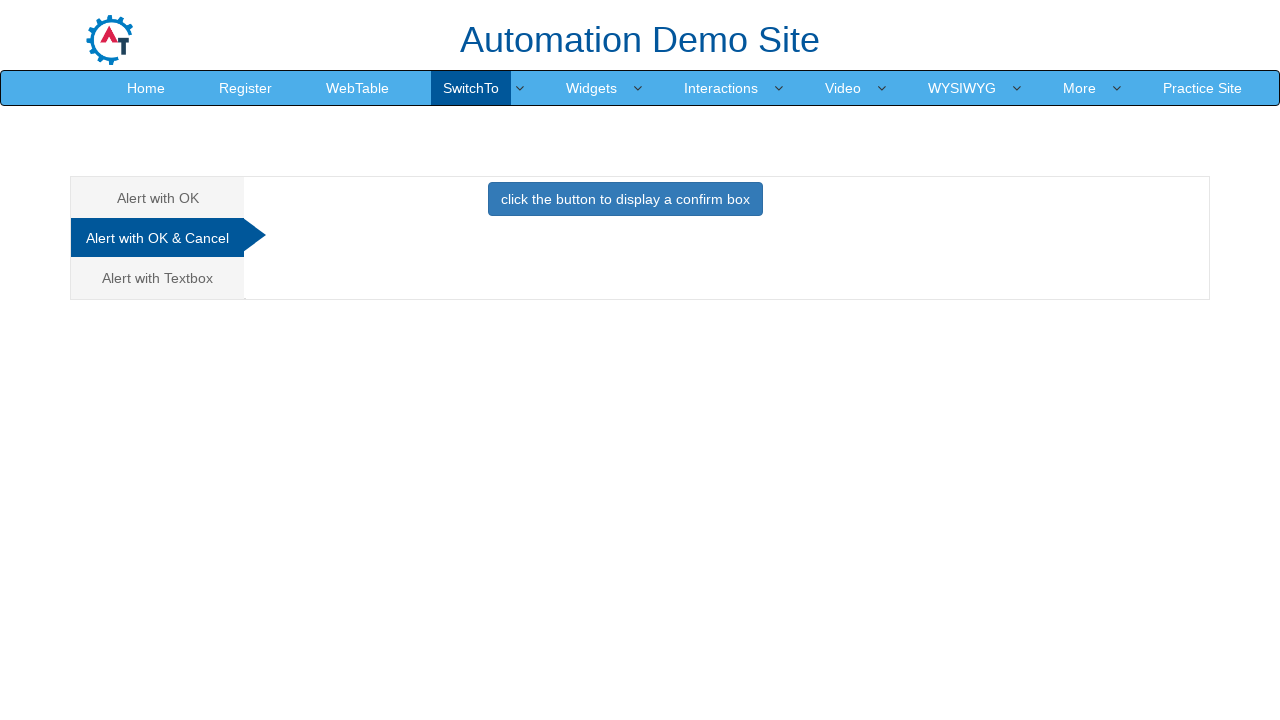

Clicked the confirm alert button at (625, 199) on xpath=//button[@onclick='confirmbox()']
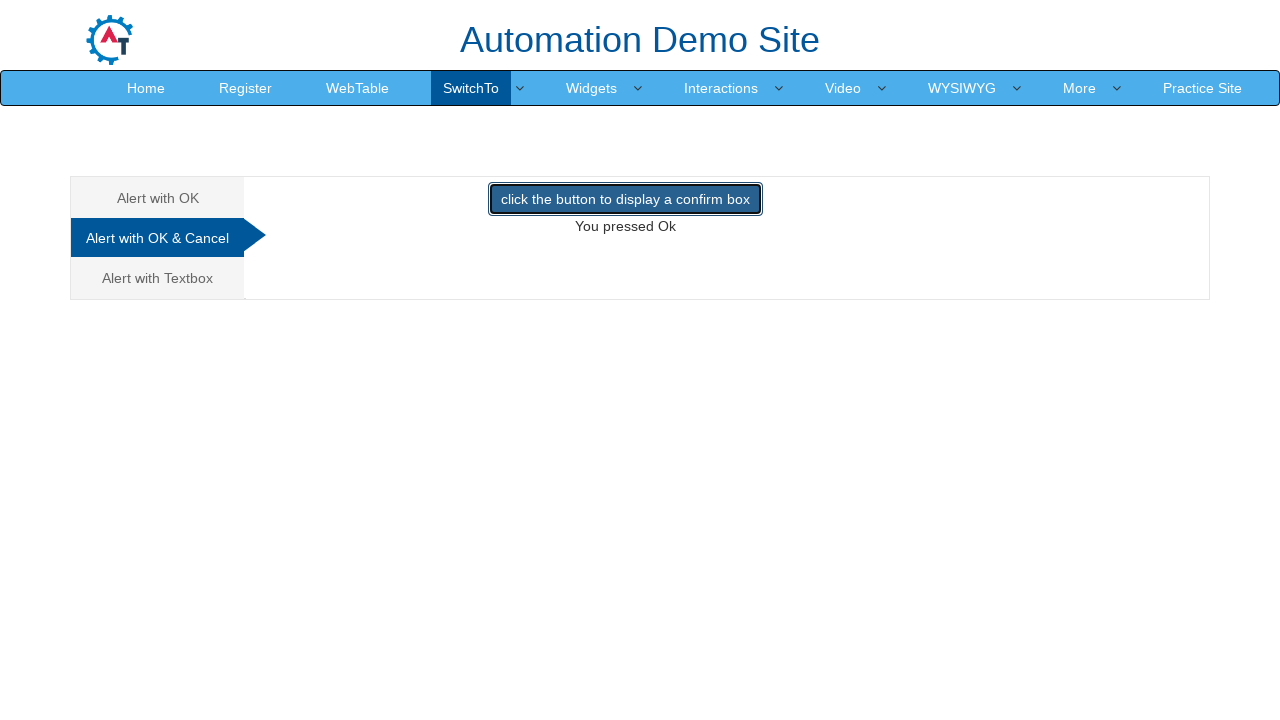

Set up dialog handler to dismiss confirm alert
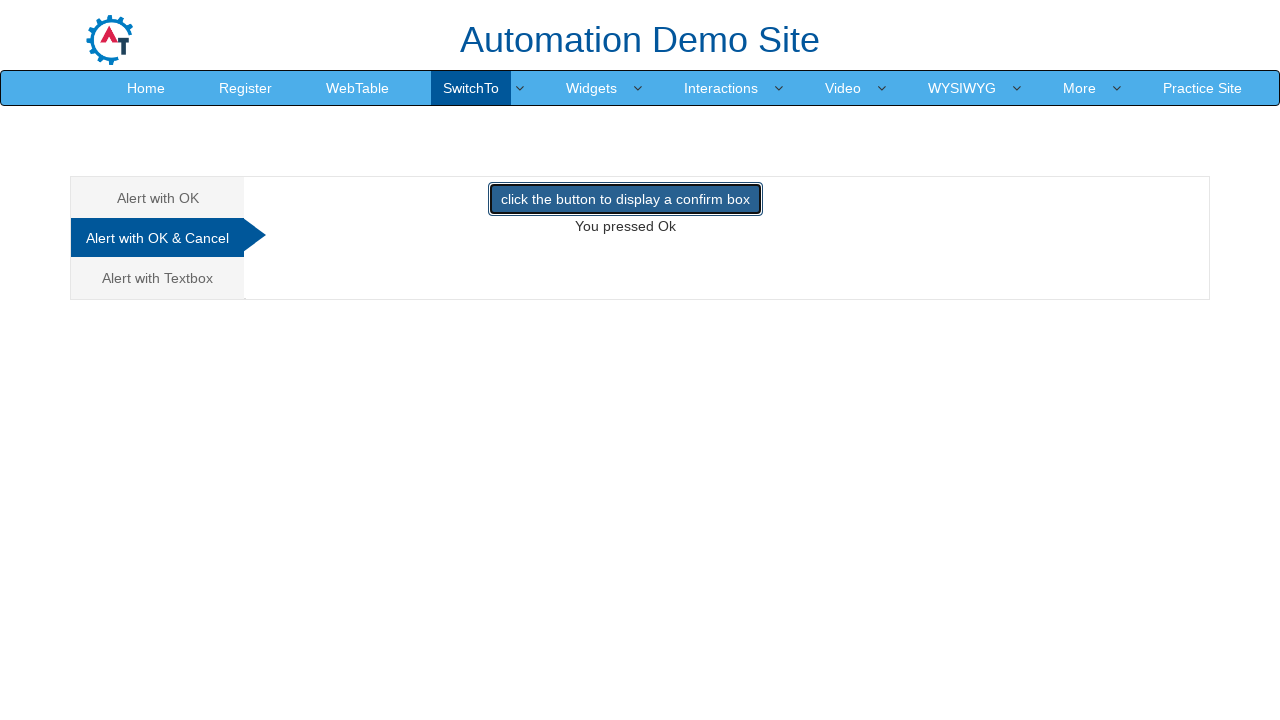

Switched to prompt alert tab at (158, 278) on xpath=//a[@href='#Textbox']
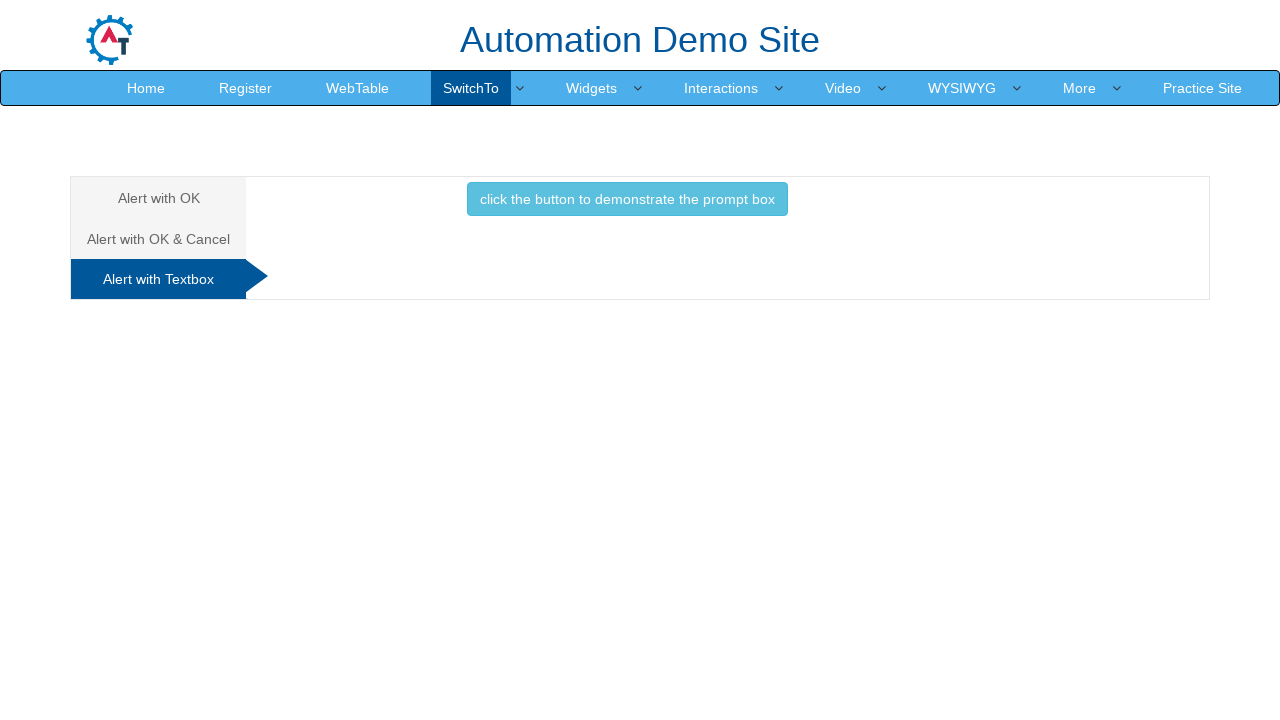

Clicked the prompt alert button at (627, 199) on xpath=//button[@onclick='promptbox()']
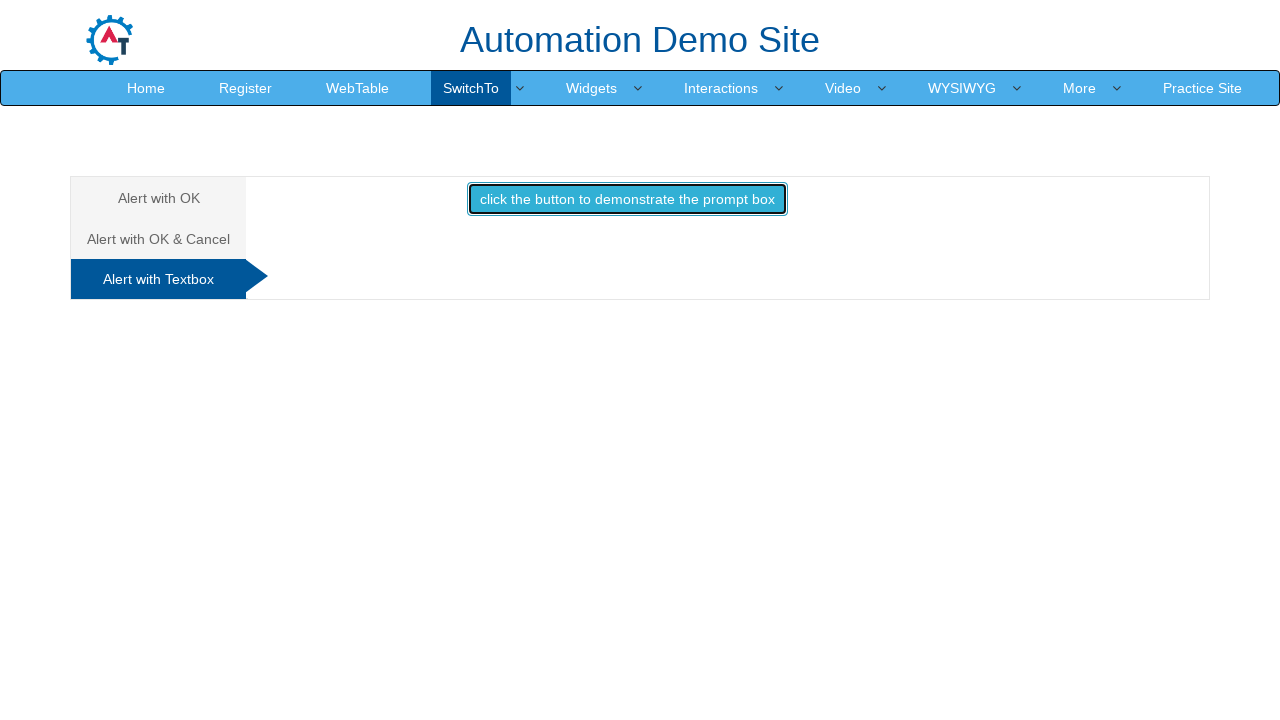

Set up dialog handler to accept prompt alert and enter 'Heisenberg'
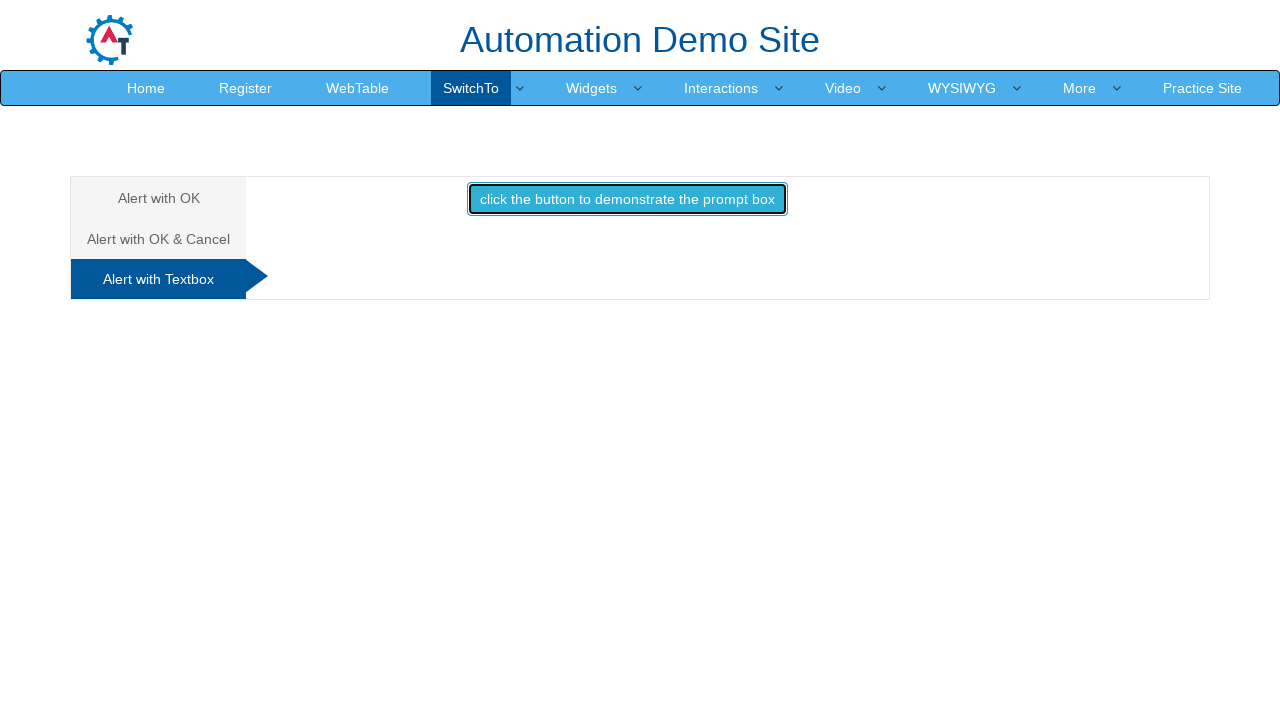

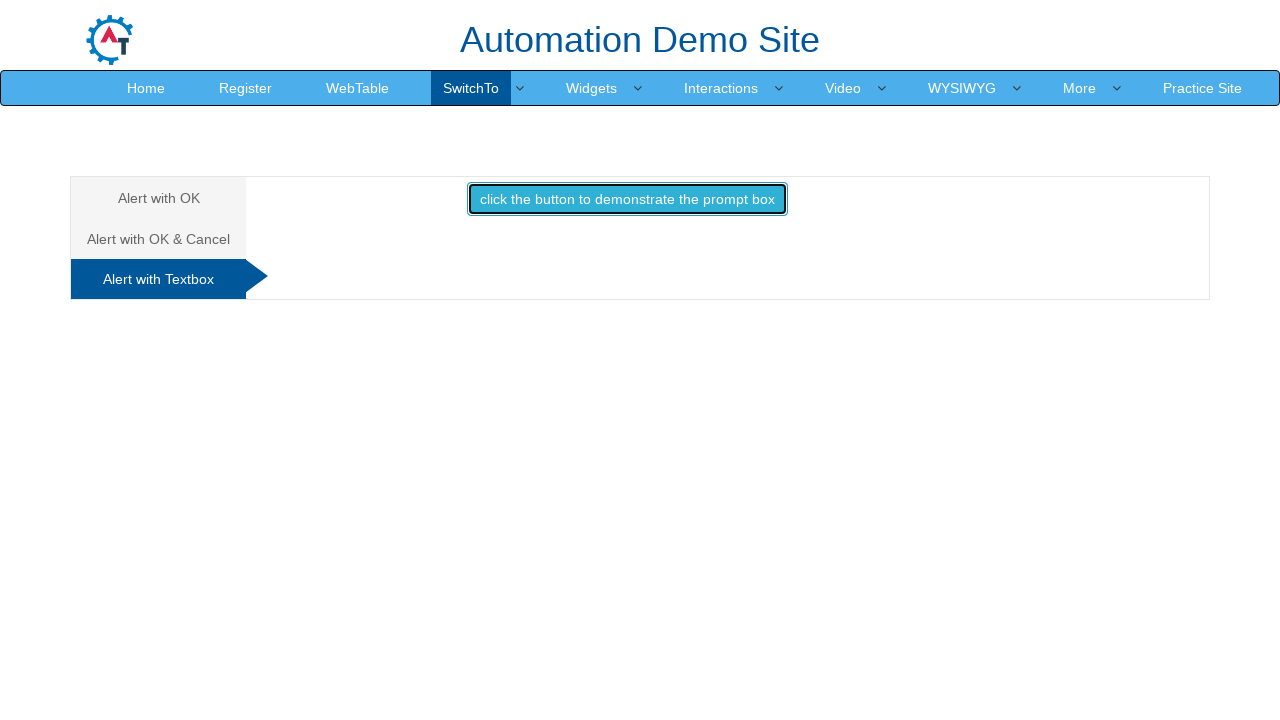